Tests that clicking an element works correctly after page refresh (handling stale element references)

Starting URL: http://watir.com/examples/non_control_elements.html

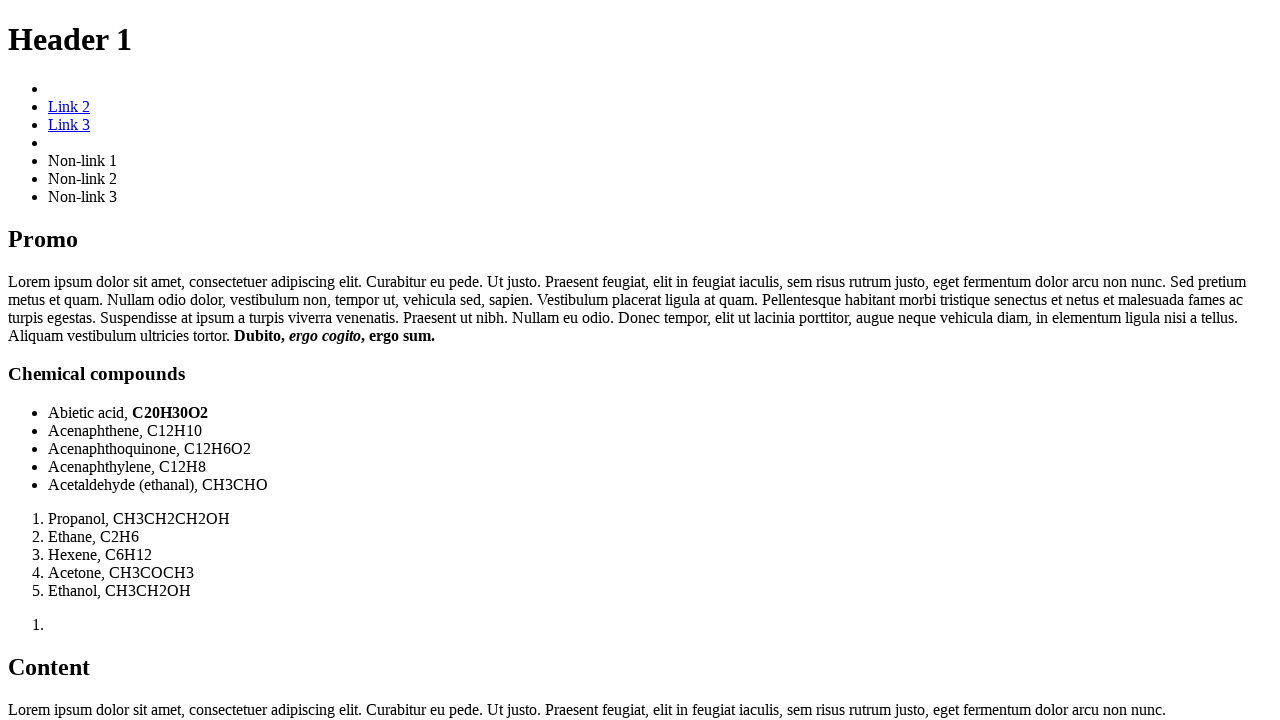

Checked visibility of #best_language element to cache reference
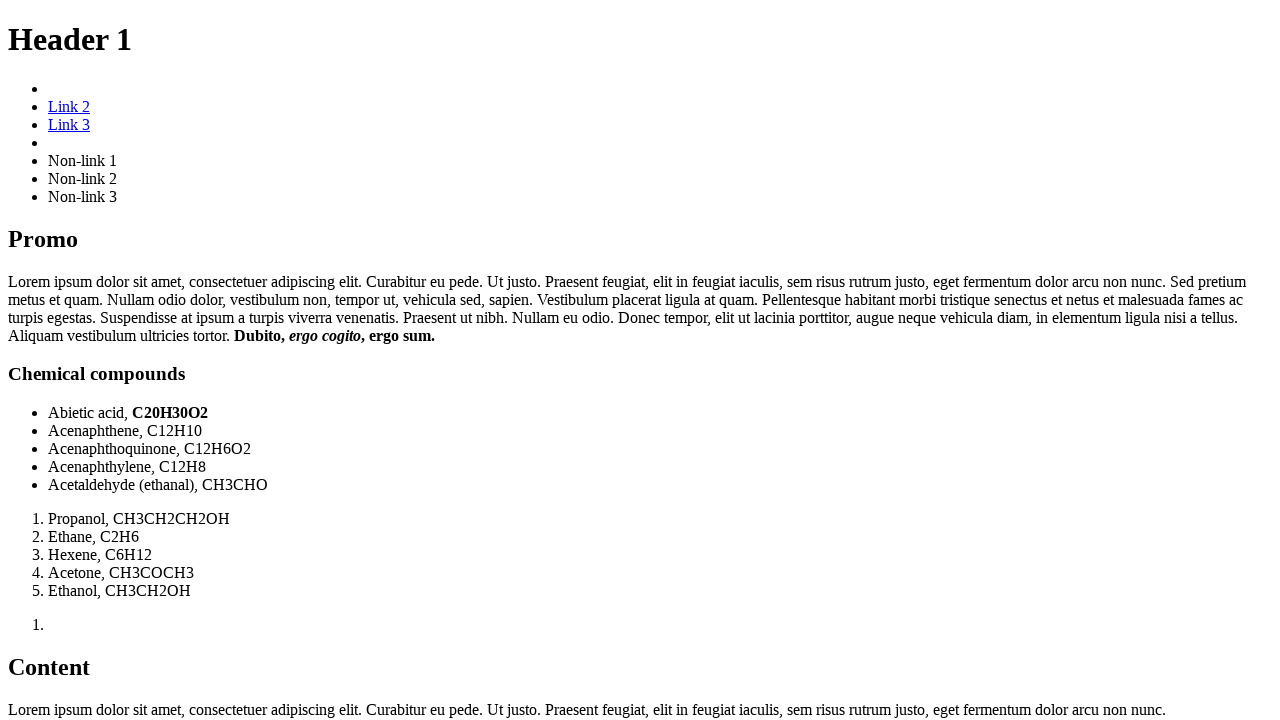

Refreshed the page to potentially stale element reference
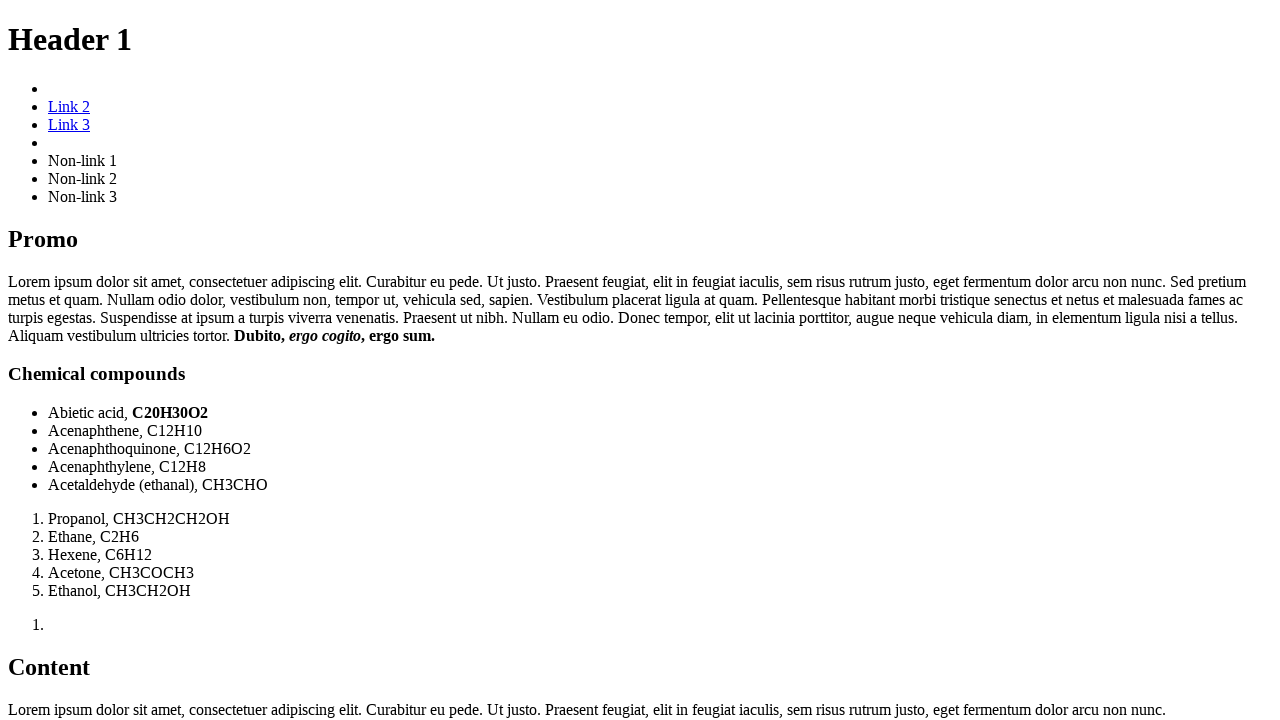

Clicked #best_language element after page refresh (stale element handling) at (640, 361) on #best_language
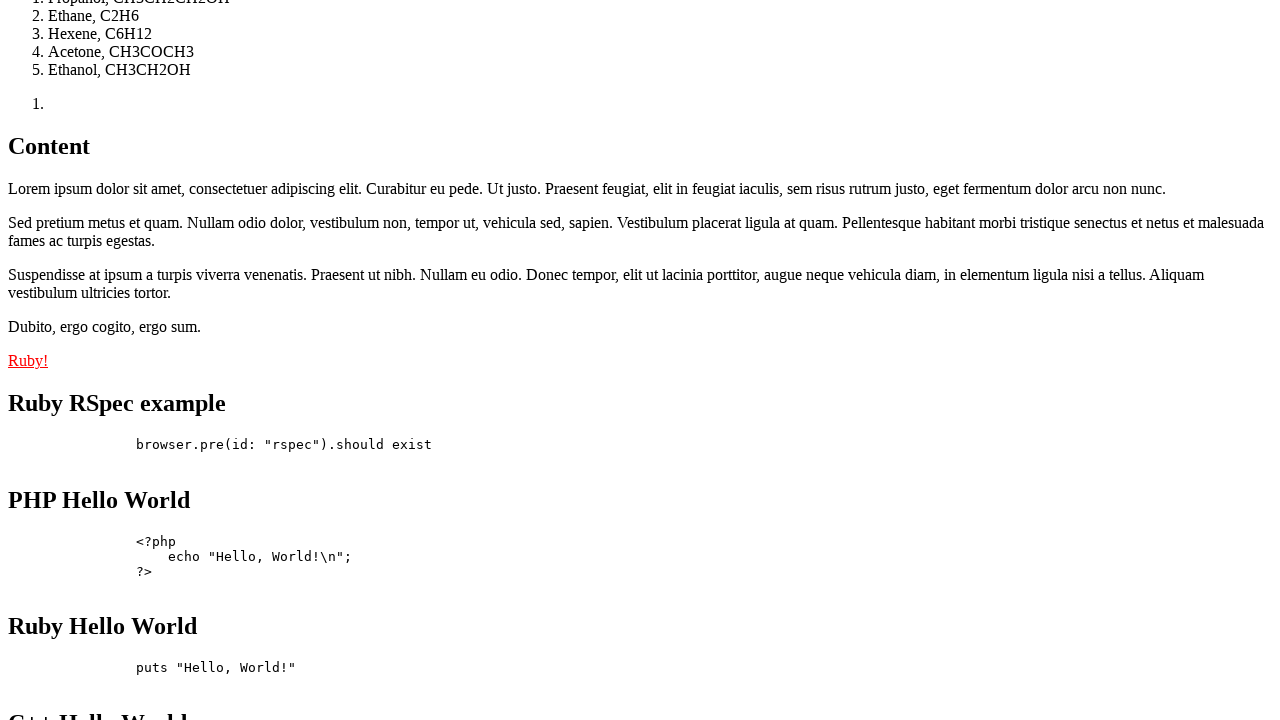

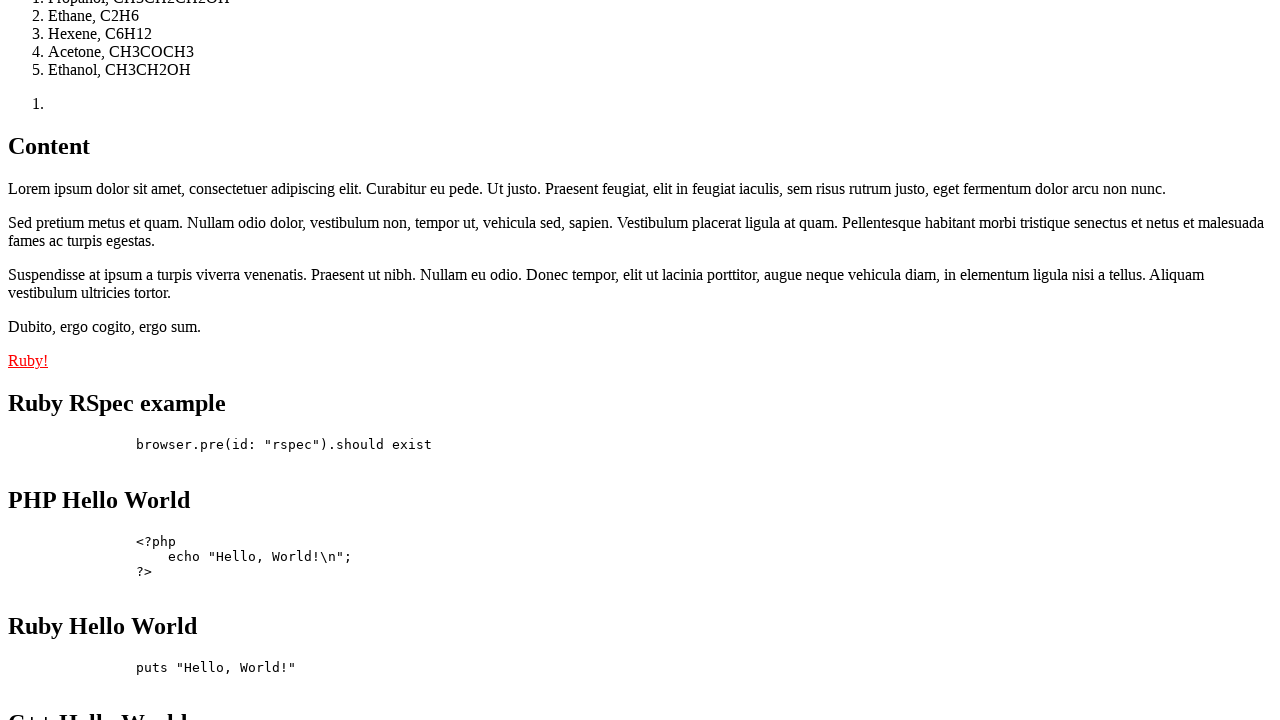